Navigates to RedBus travel booking website and verifies that link elements are present on the page

Starting URL: https://redbus.in

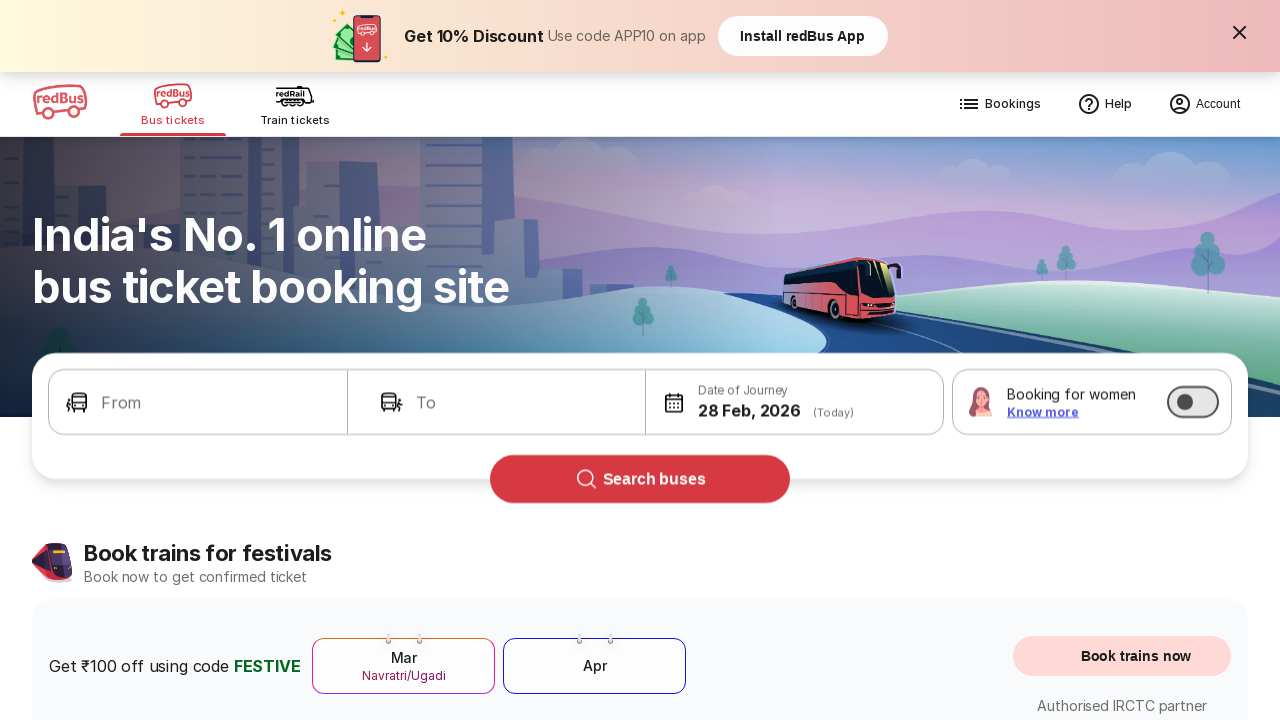

Waited for link elements to be present on RedBus homepage
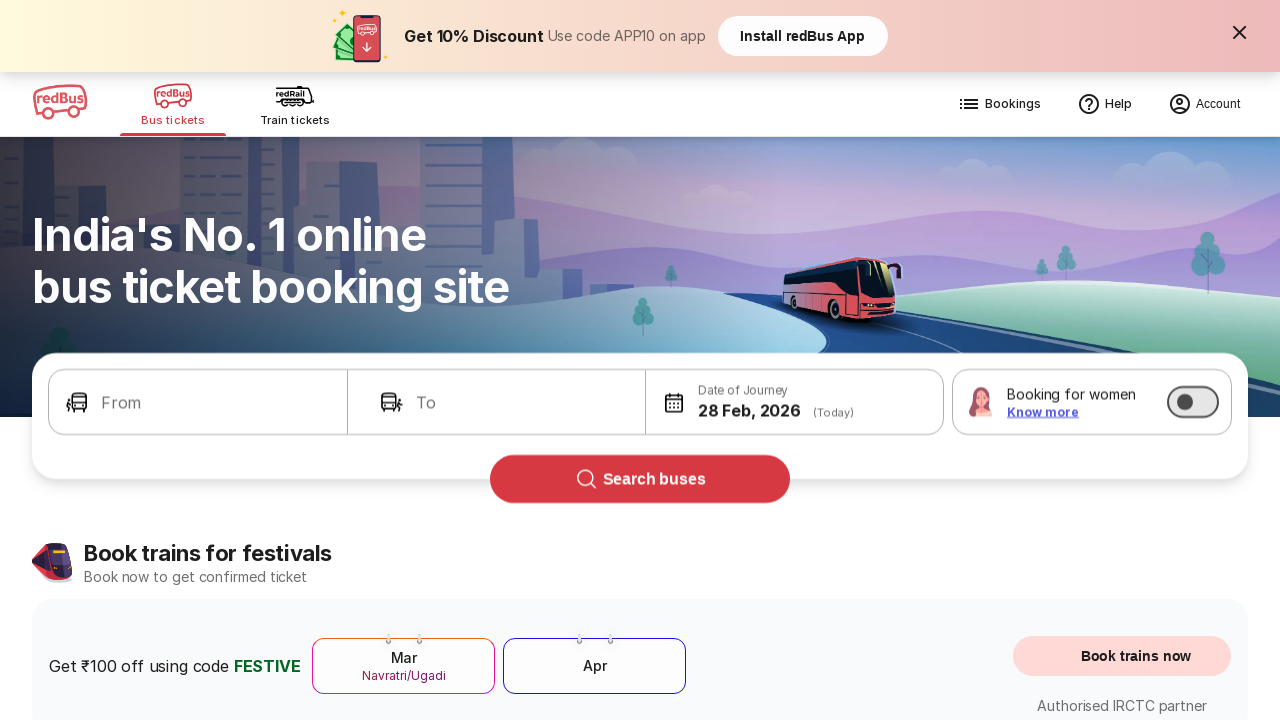

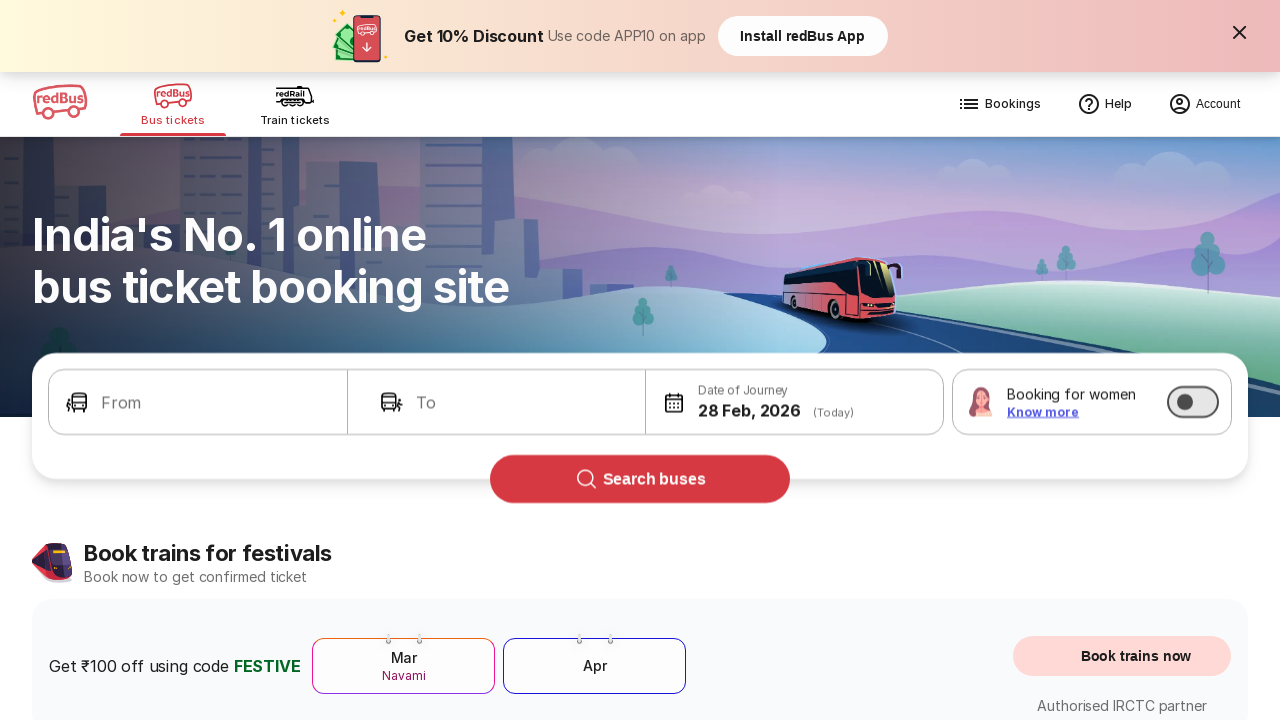